Tests the text-box form by entering a name and submitting, then verifying the output displays the entered name

Starting URL: https://demoqa.com/text-box

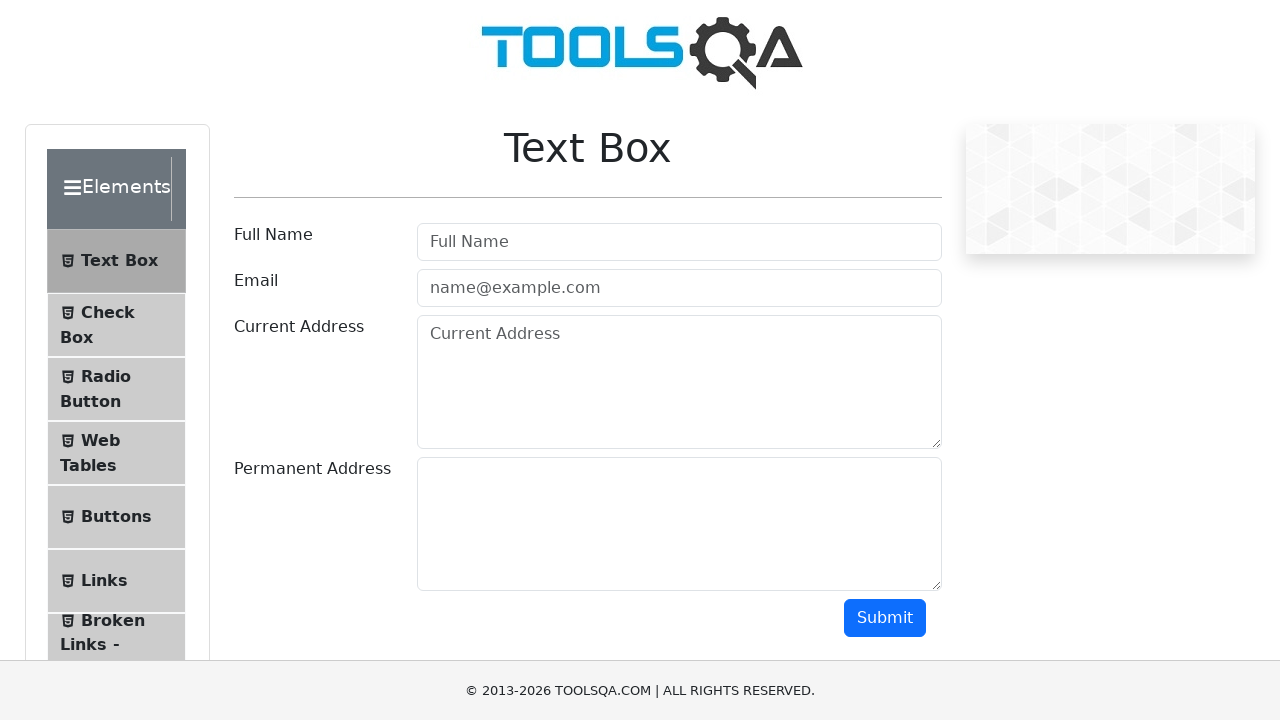

Filled userName text box with 'Oleg' on #userName
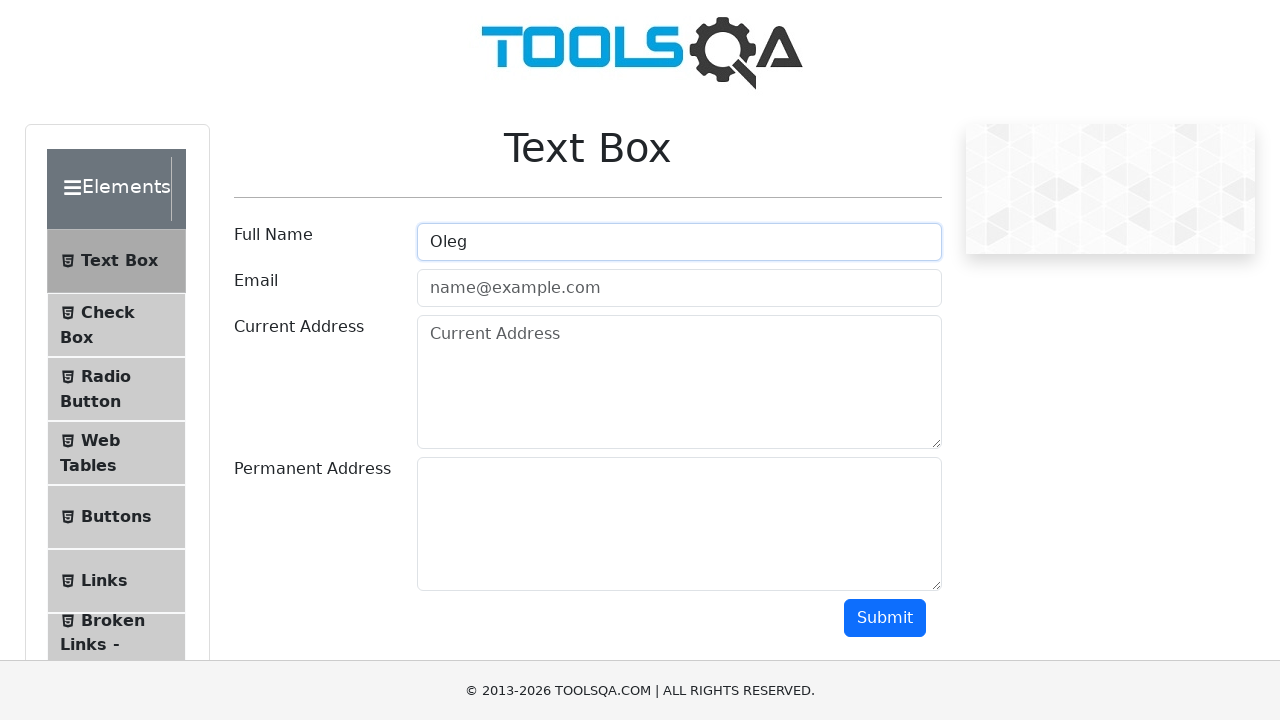

Clicked submit button at (885, 618) on #submit
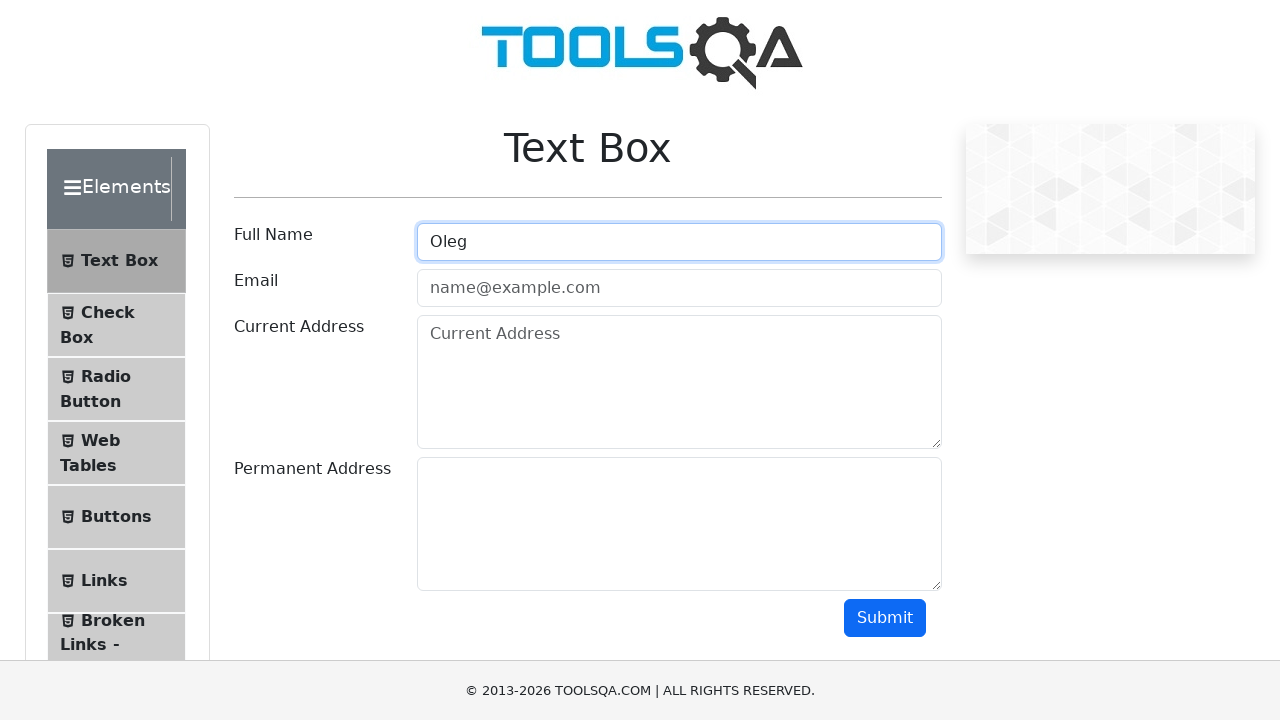

Located output name element
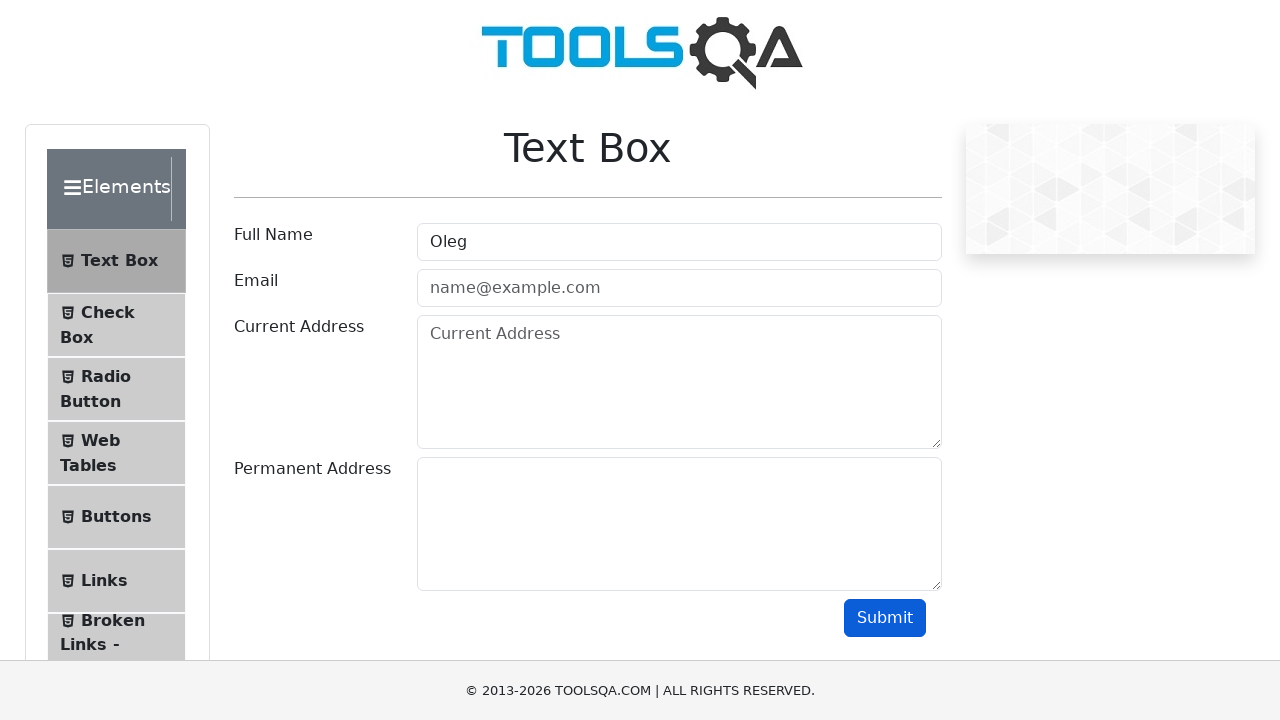

Waited for output name element to appear
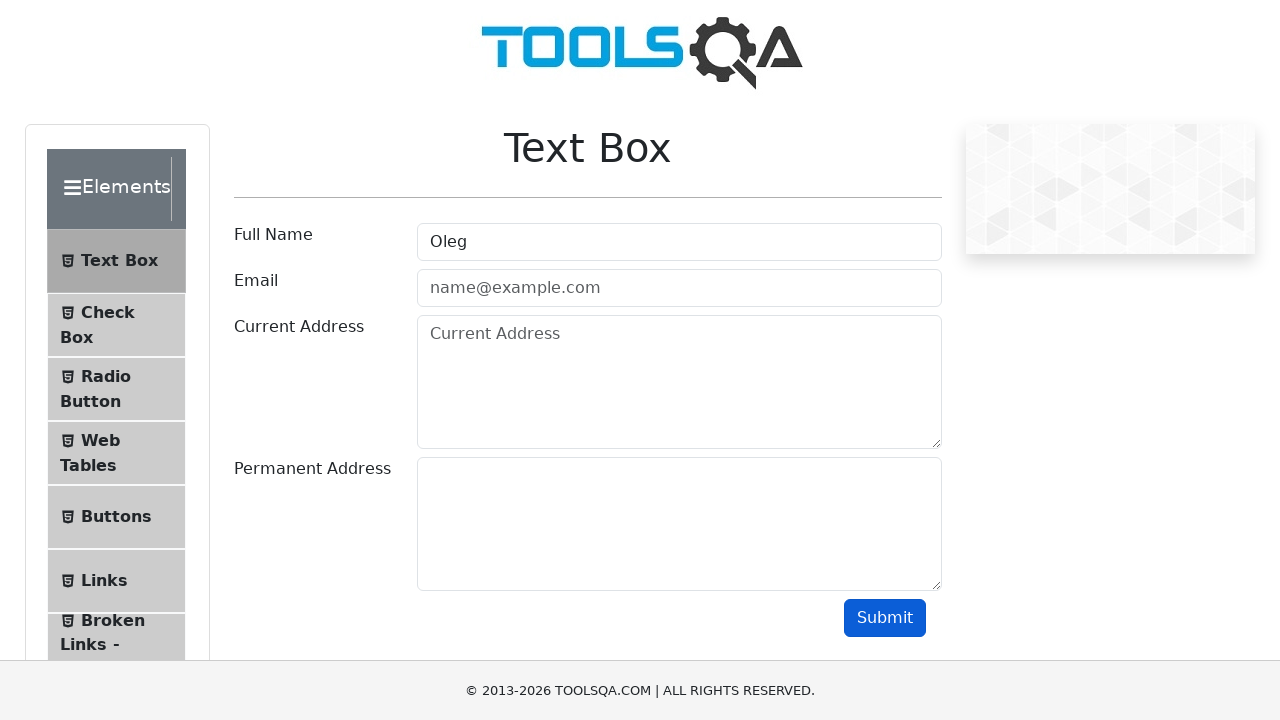

Verified output message displays 'Name:Oleg'
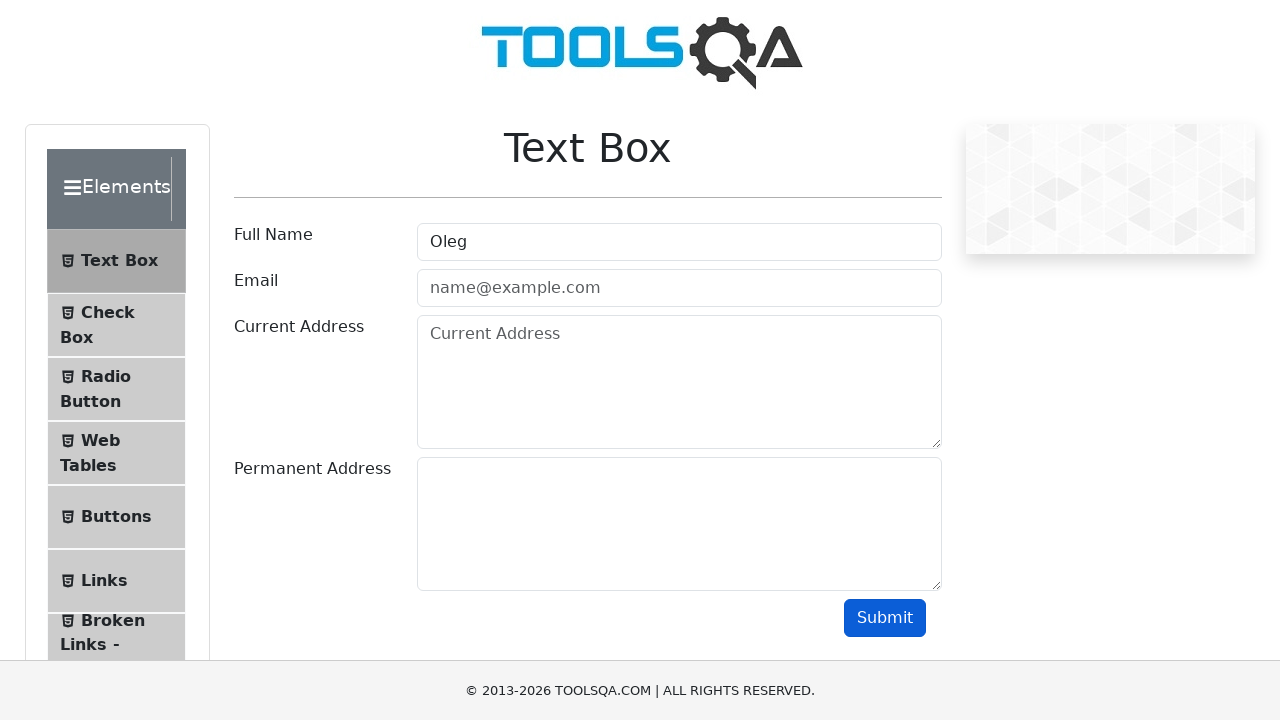

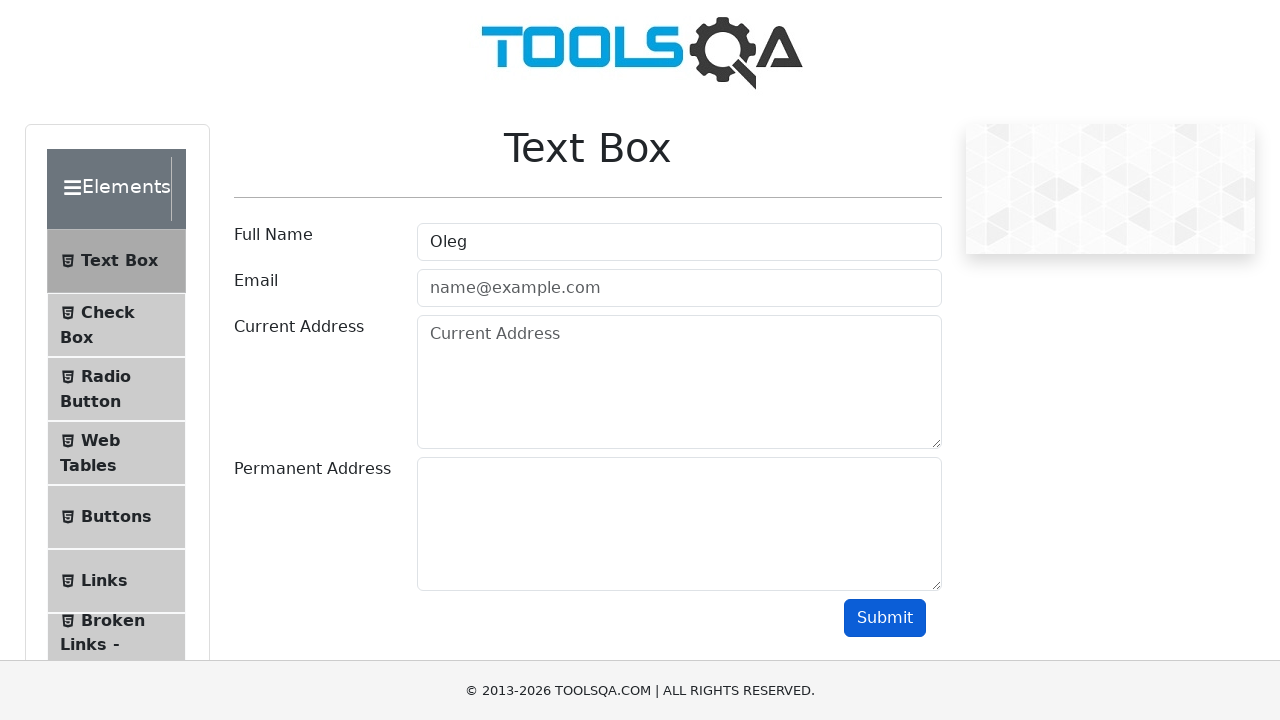